Tests a React date picker calendar widget by navigating through year/month views to select a specific date (June 15, 2027), then verifies the selected values are correctly displayed in the input fields.

Starting URL: https://rahulshettyacademy.com/seleniumPractise/#/offers

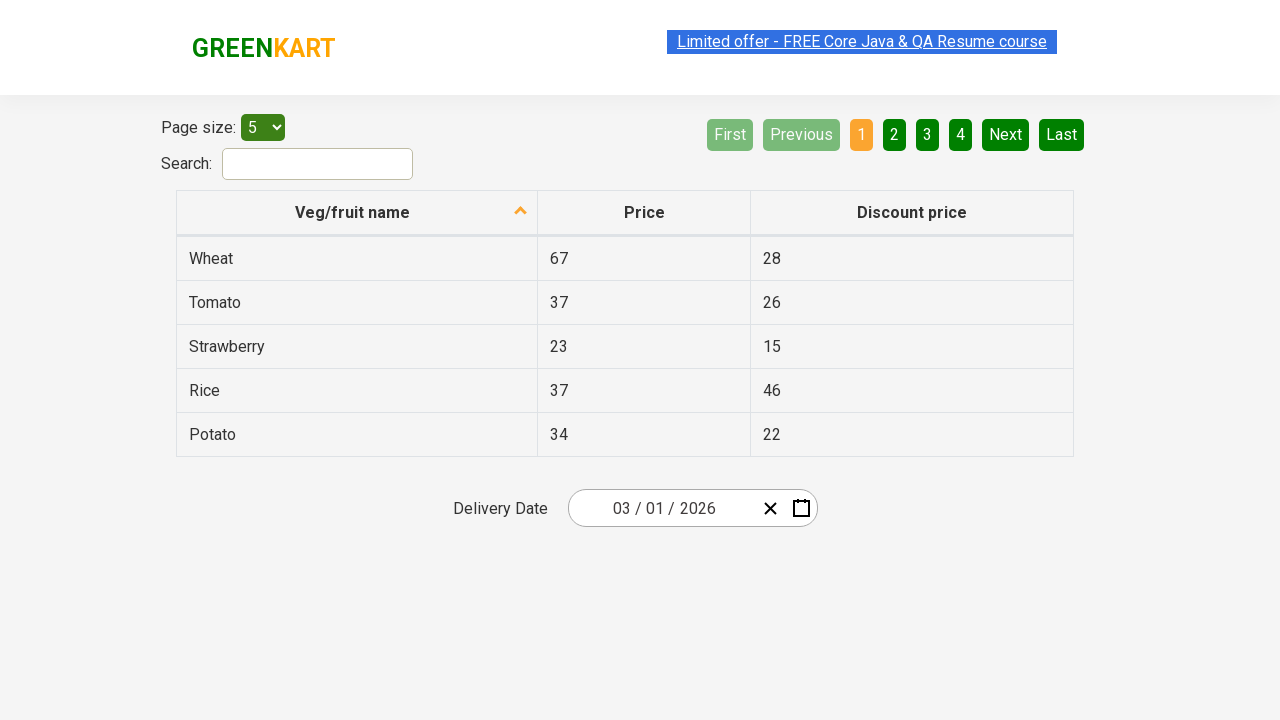

Clicked date picker input group to open calendar widget at (662, 508) on .react-date-picker__inputGroup
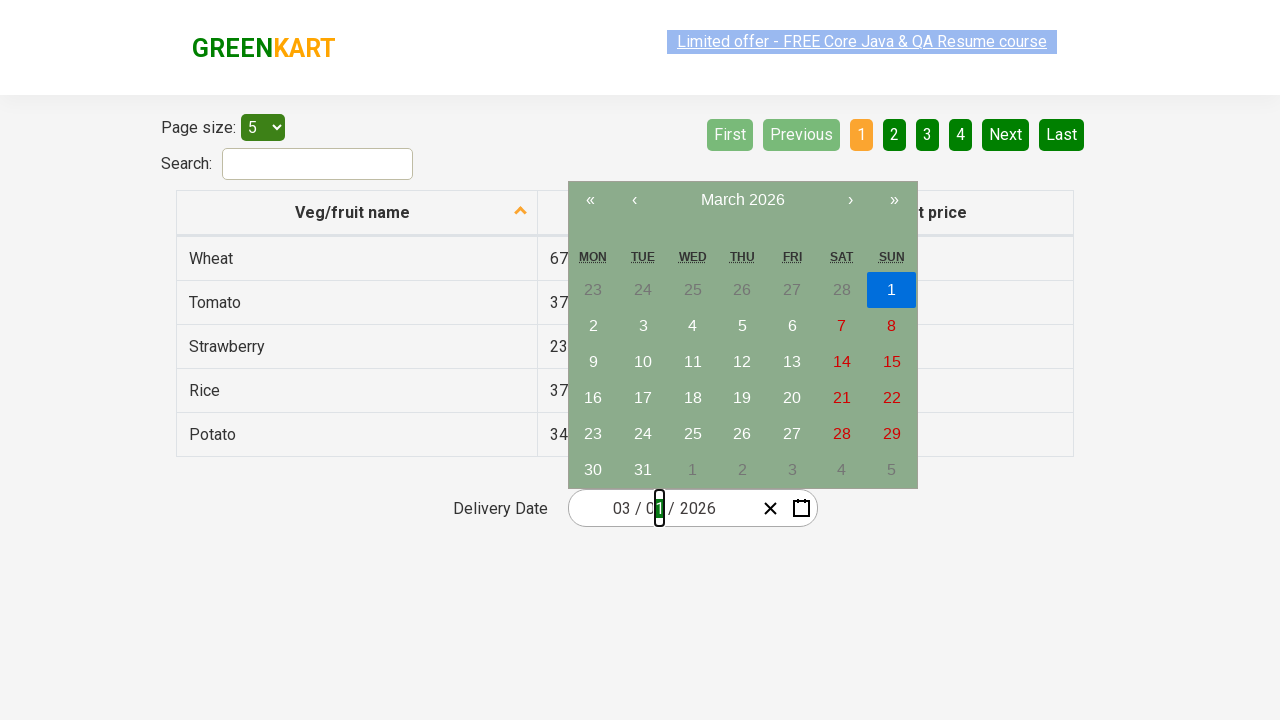

Clicked navigation label to navigate from day view to month view at (742, 200) on .react-calendar__navigation__label
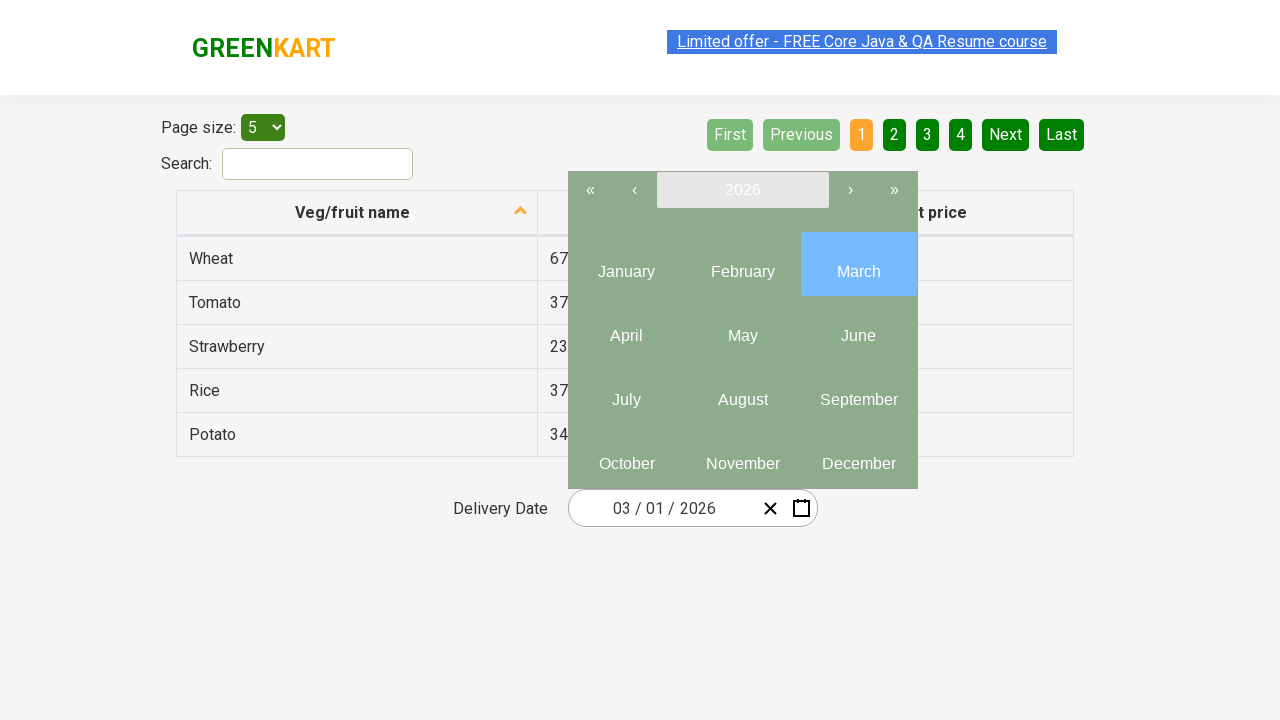

Clicked navigation label again to navigate from month view to year view at (742, 190) on .react-calendar__navigation__label
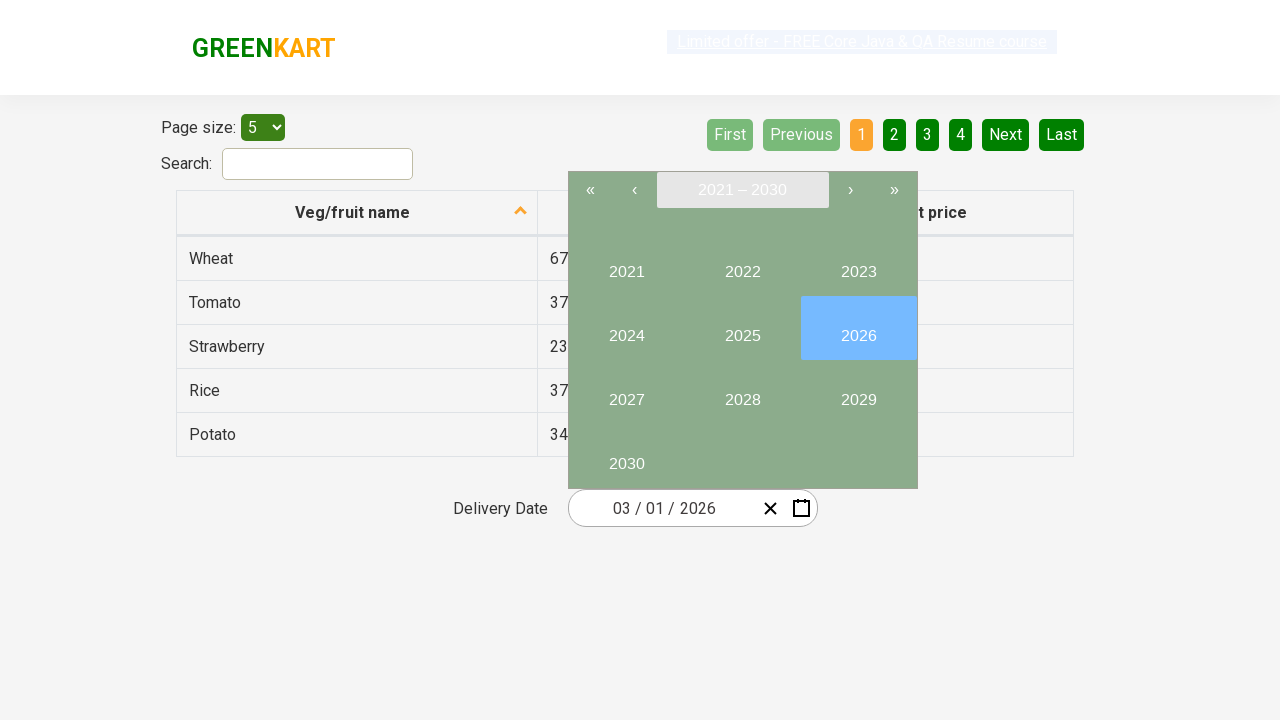

Selected year 2027 from year view at (626, 392) on //button[text()='2027']
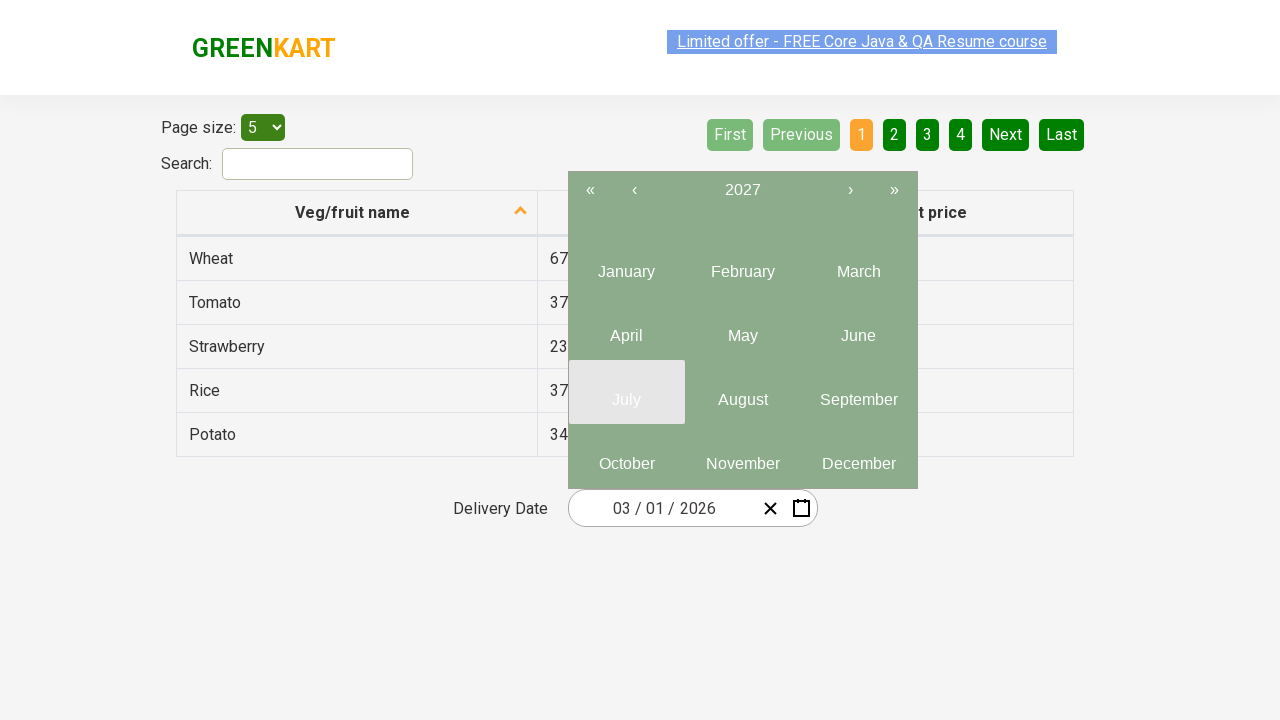

Selected month 6 (June) from month picker at (858, 328) on .react-calendar__year-view__months__month >> nth=5
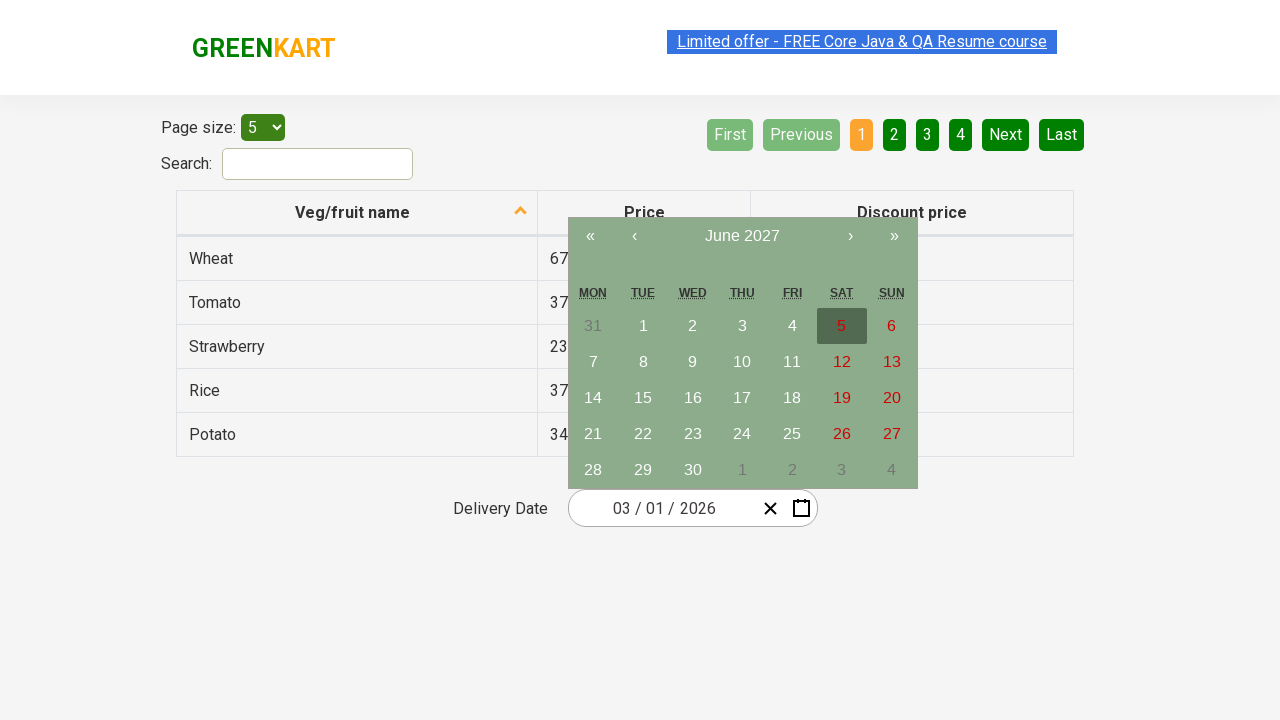

Selected date 15 from calendar at (643, 398) on //abbr[text()='15']
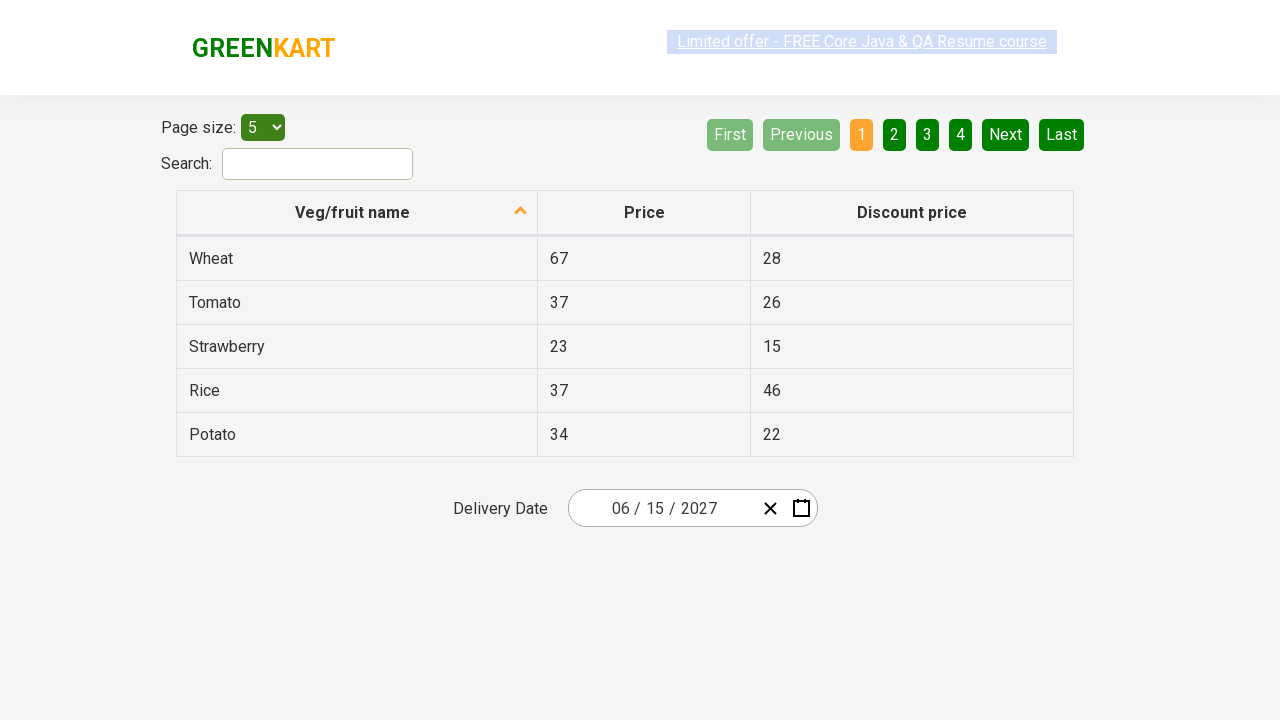

Verified input field 0 contains expected value '6'
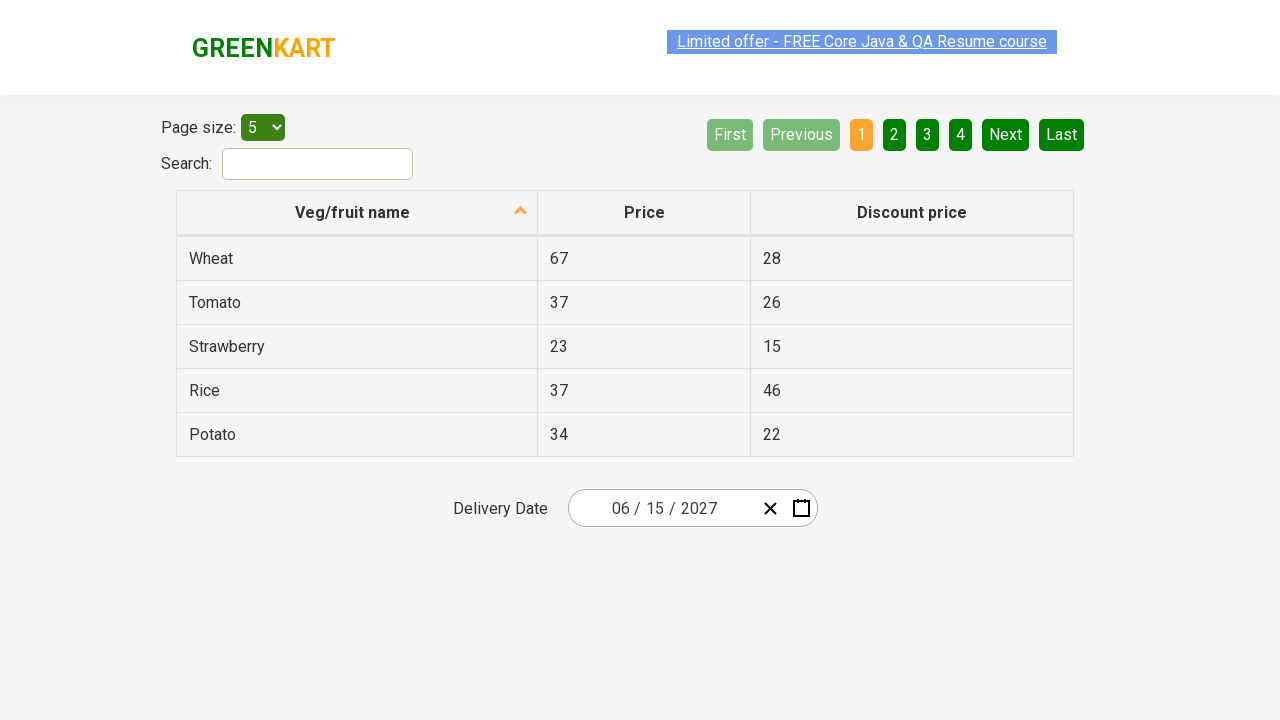

Verified input field 1 contains expected value '15'
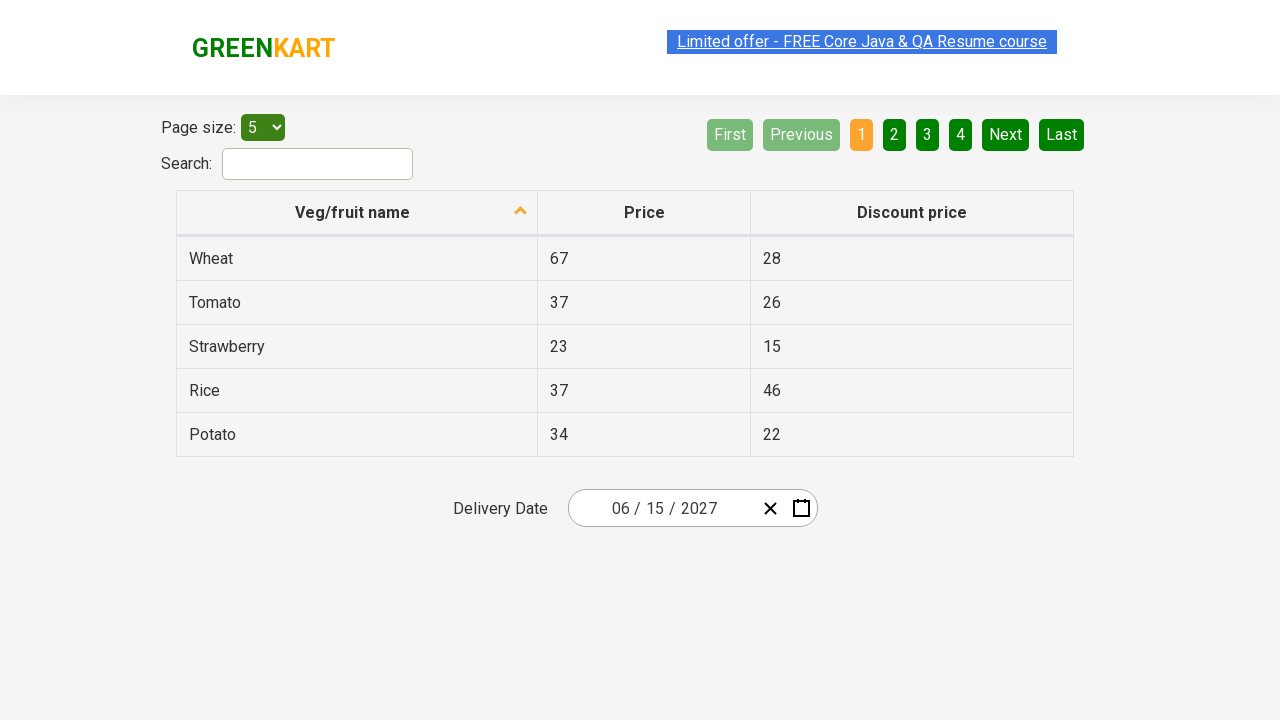

Verified input field 2 contains expected value '2027'
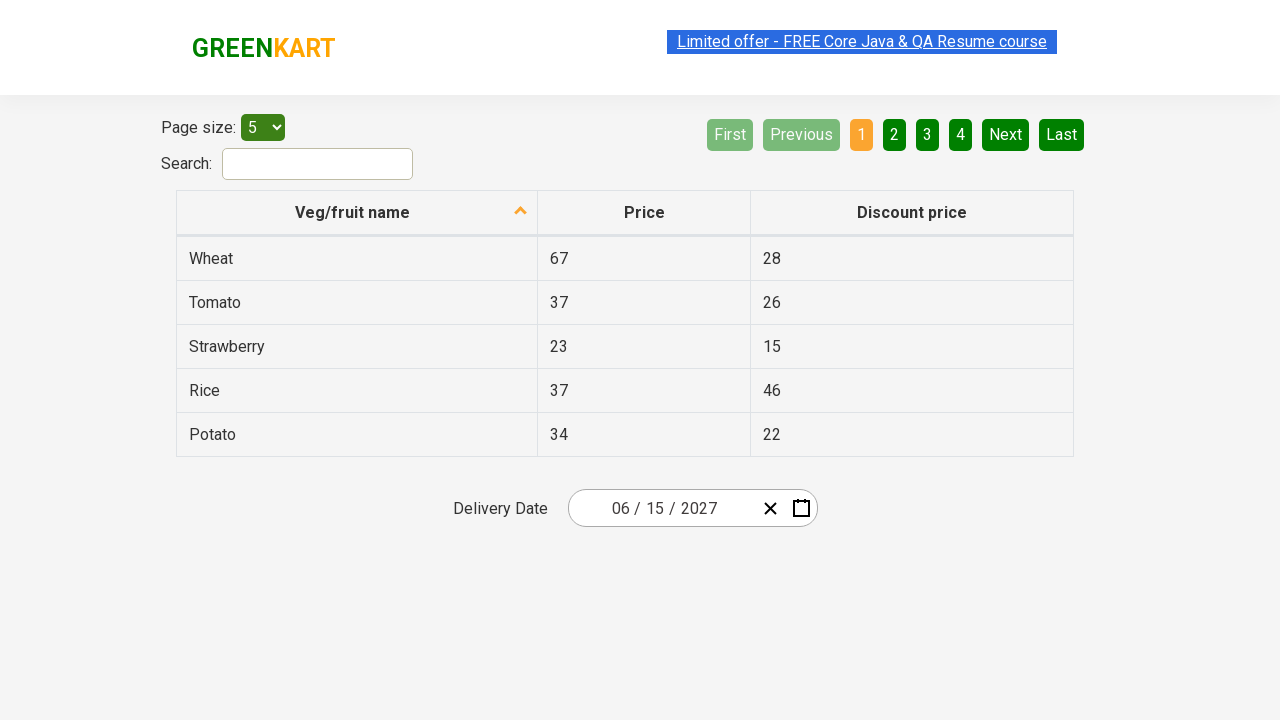

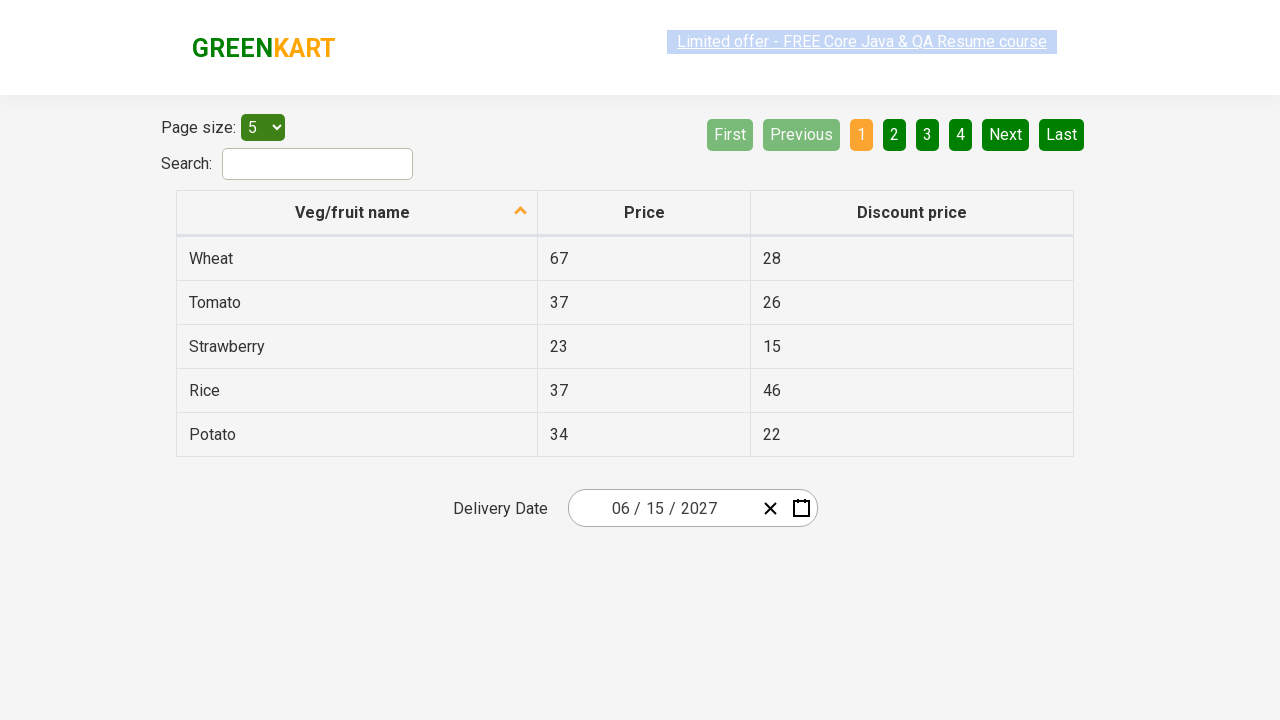